Tests navigation functionality by opening the navigation page, navigating to a database page, then navigating back and verifying the URL returns to the original navigation page.

Starting URL: https://bonigarcia.dev/selenium-webdriver-java/

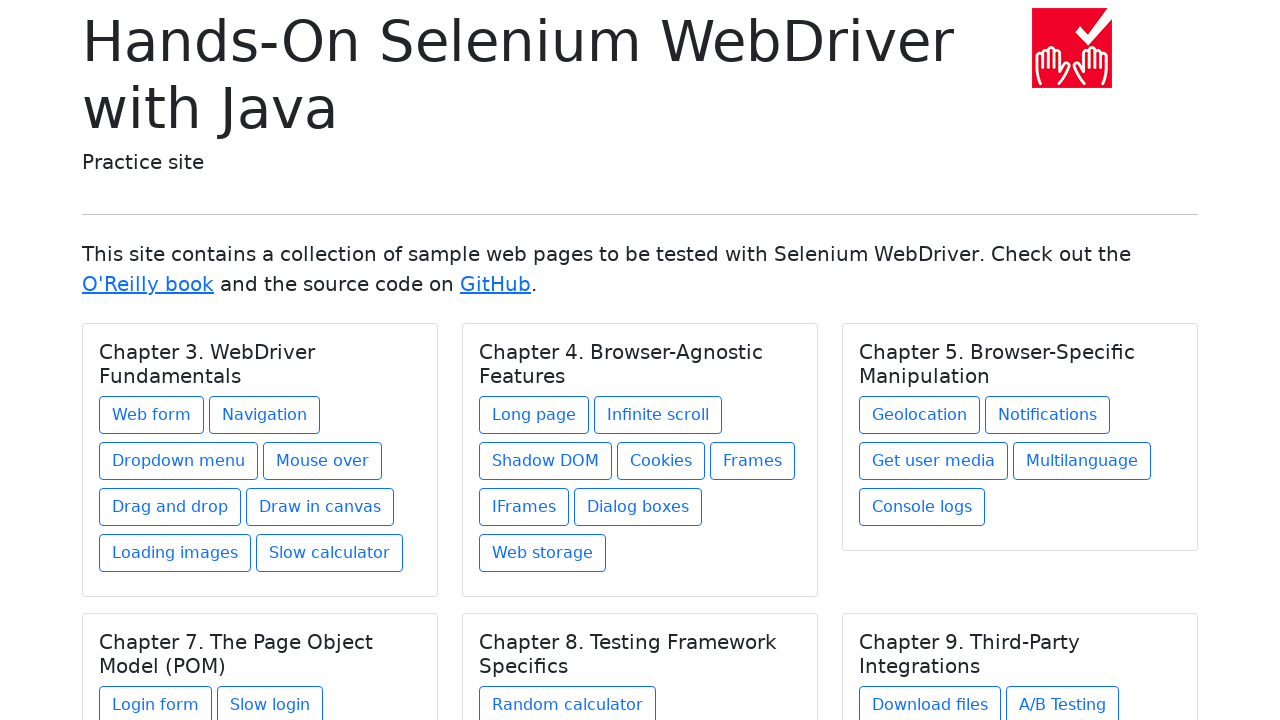

Clicked on Navigation link to open navigation page at (264, 415) on a[href='navigation1.html']
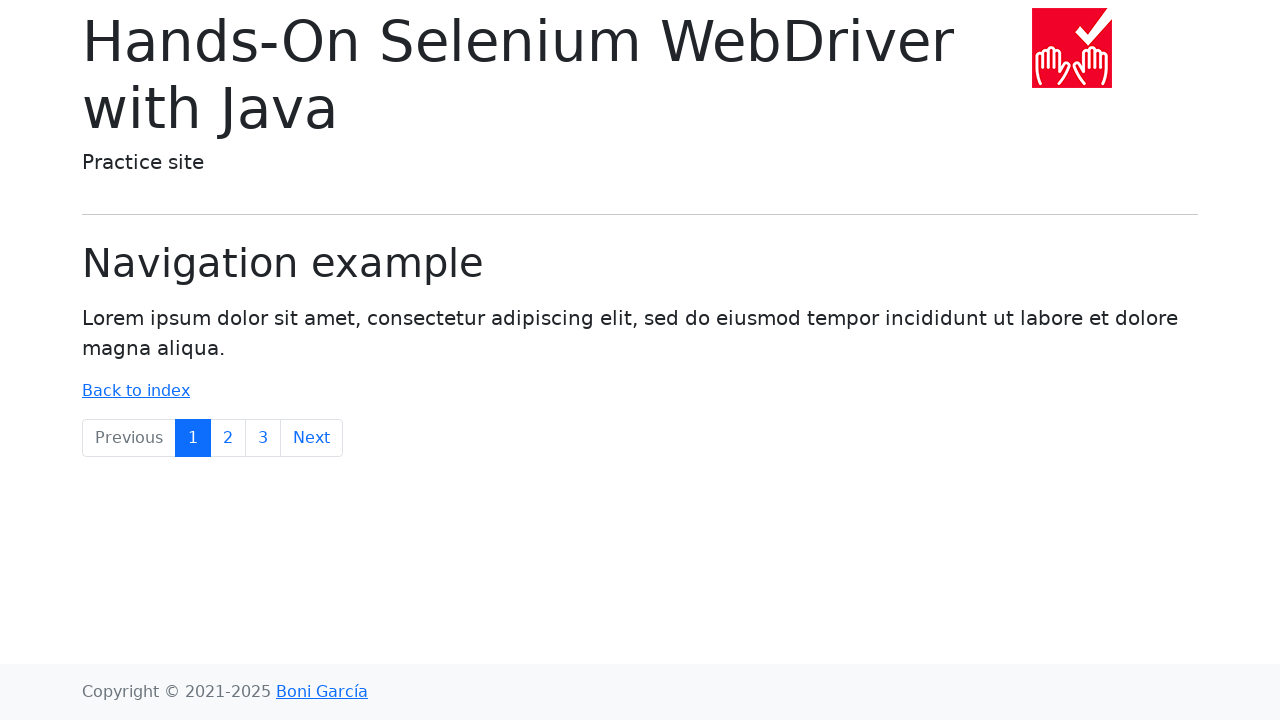

Navigation page loaded successfully
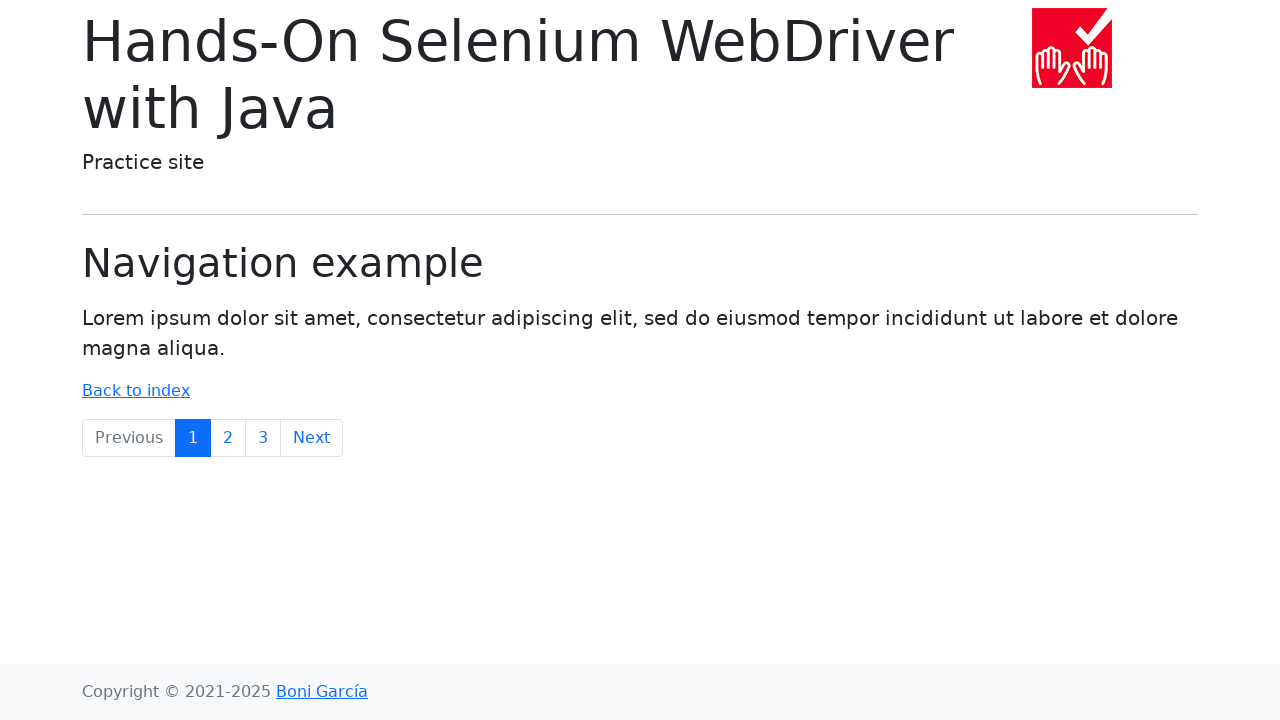

Clicked link to navigate to database page at (228, 438) on a[href='navigation2.html']
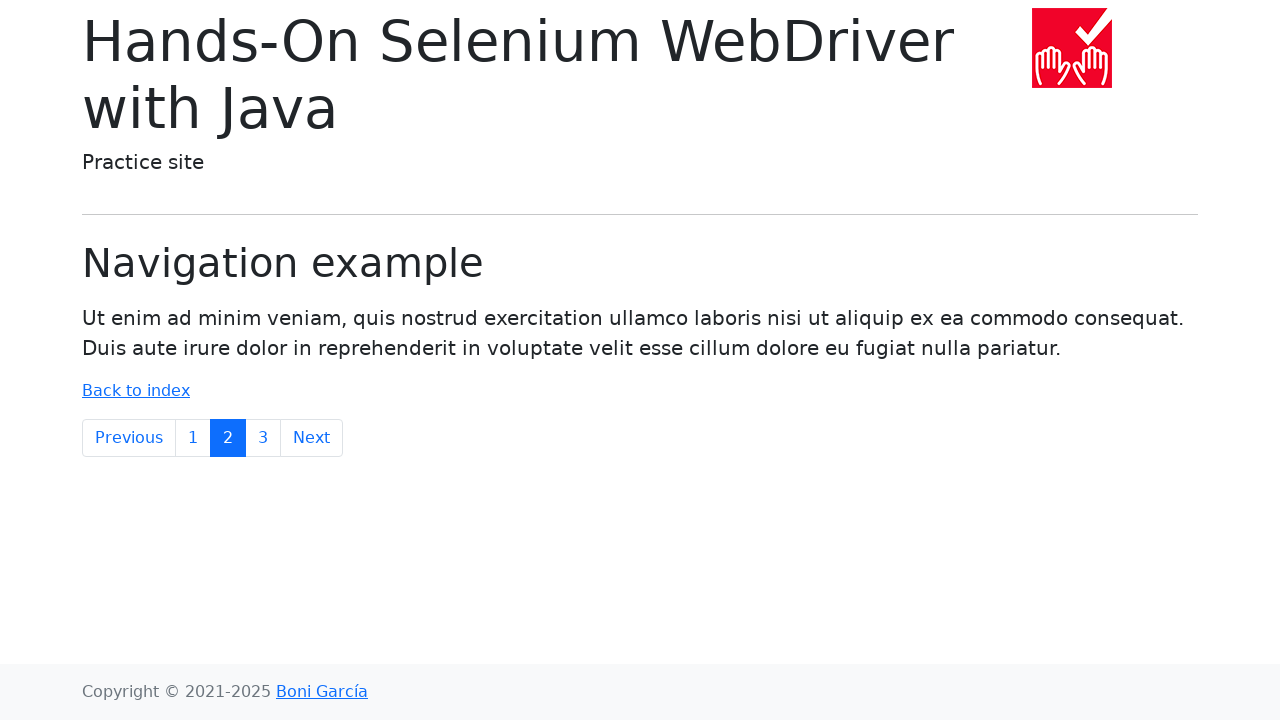

Database page loaded successfully
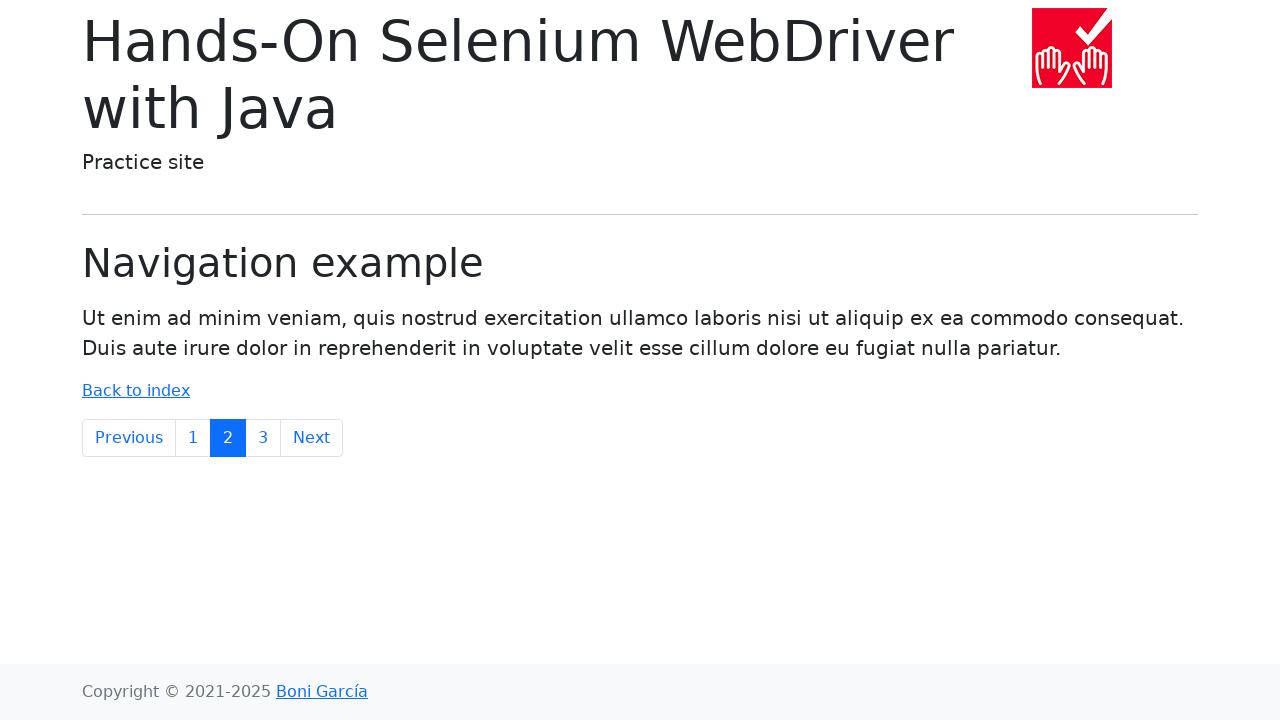

Navigated back using browser back button
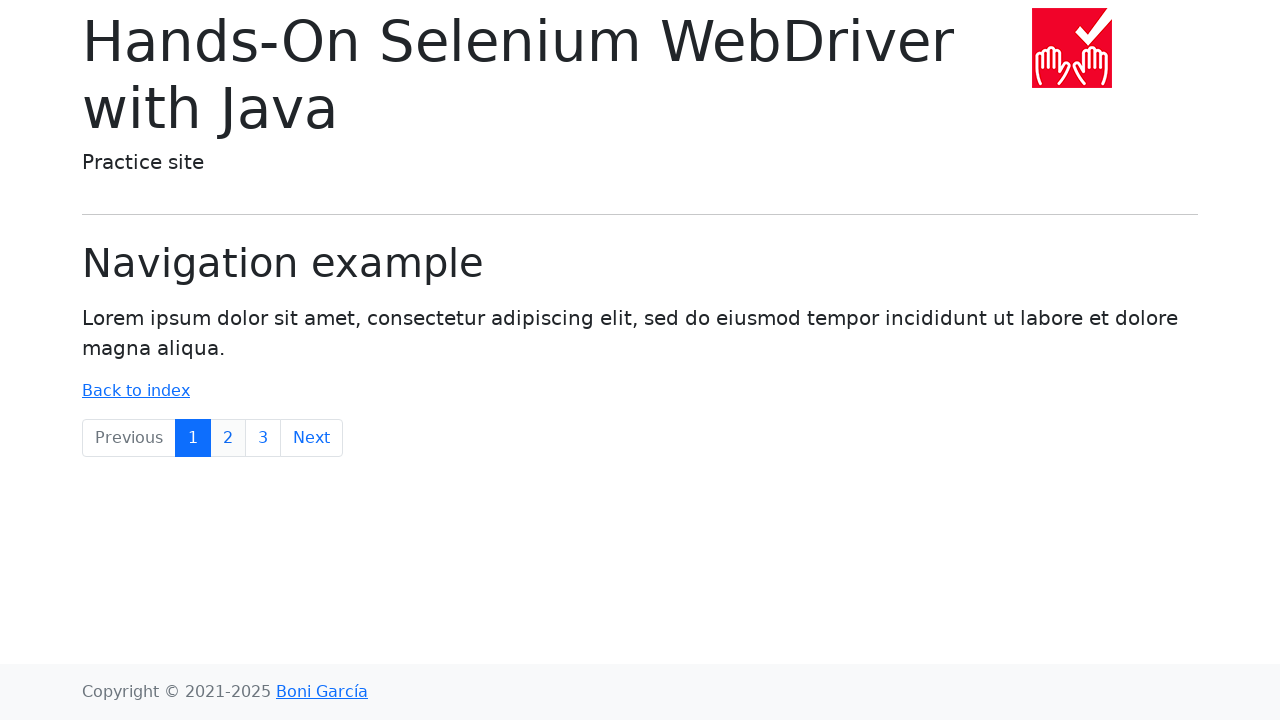

Verified URL returned to original navigation page
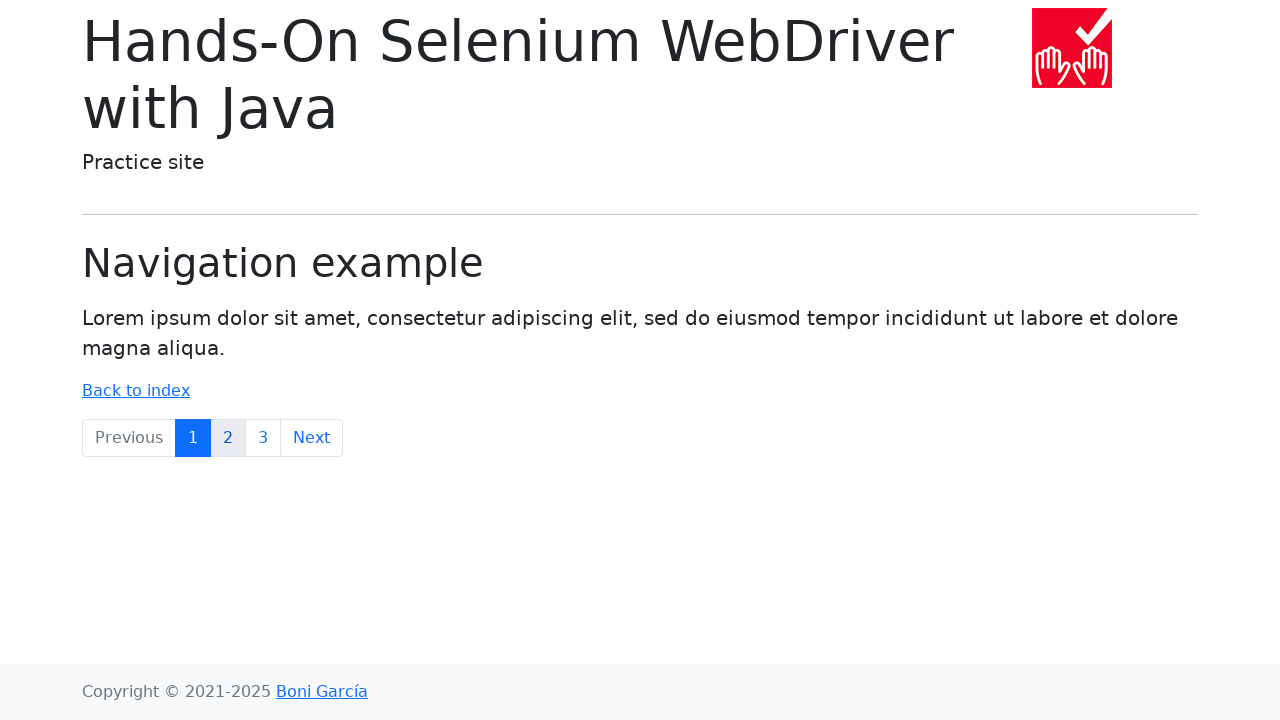

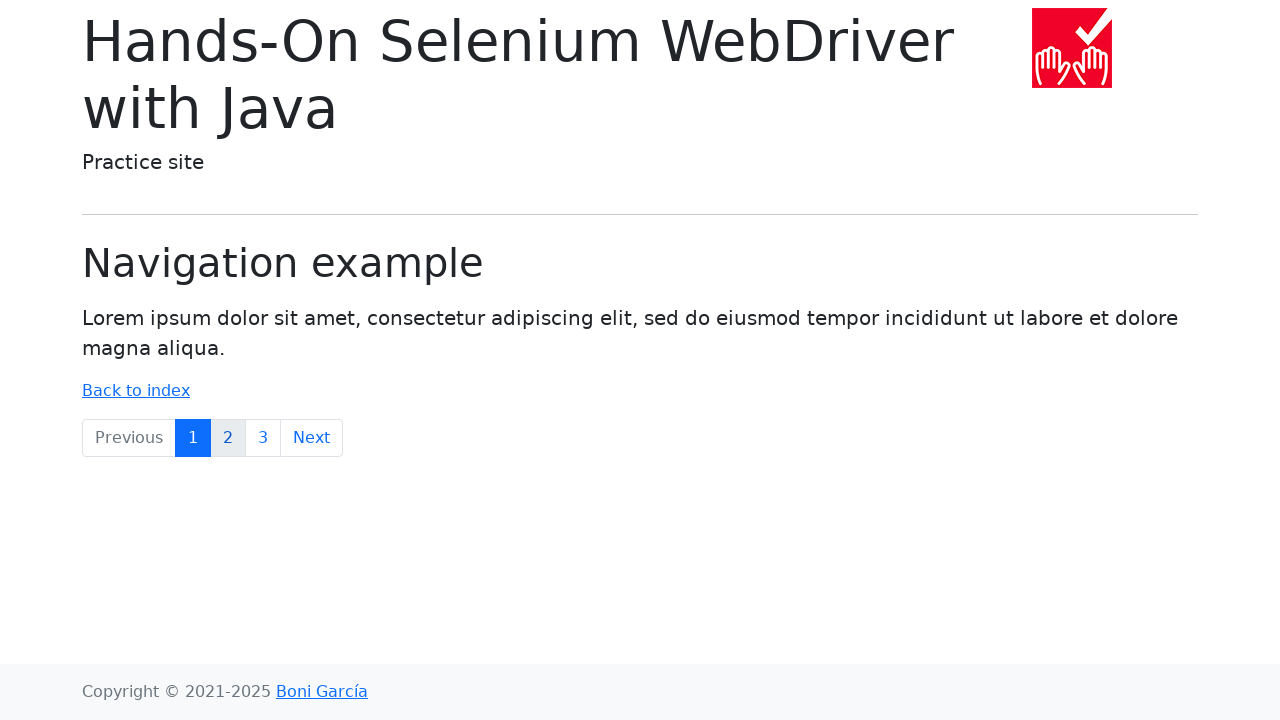